Tests basic navigation on sneaksup.com by navigating to the Men's (Erkek) page, then using browser back and forward buttons to verify navigation history works correctly.

Starting URL: https://www.sneaksup.com/?matchtype=e&utm_term=sneaks%20up&gclid=Cj0KCQiAm5ycBhCXARIsAPldzoVCBGPJ-Snf_s51zJOb8_QW41EnlbgByR__WNR5qgoNaV8To4_CogcaAtKHEALw_wcB

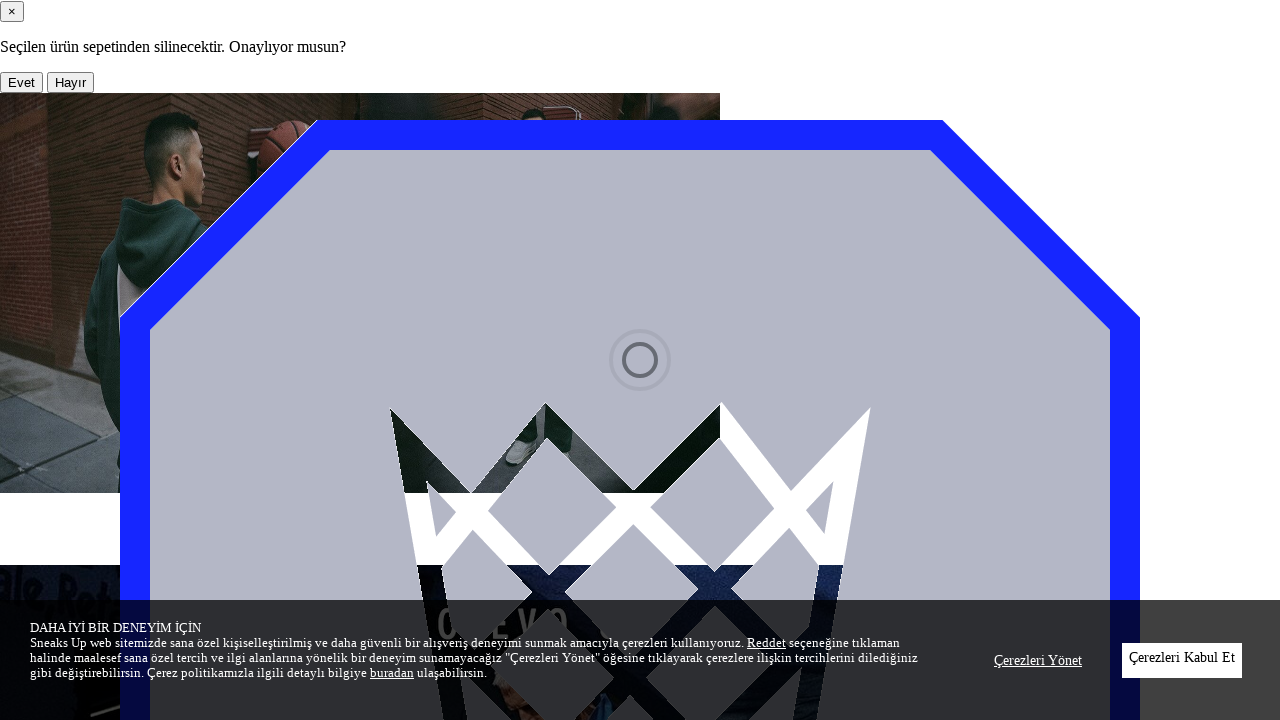

Navigated to Men's (Erkek) page on sneaksup.com
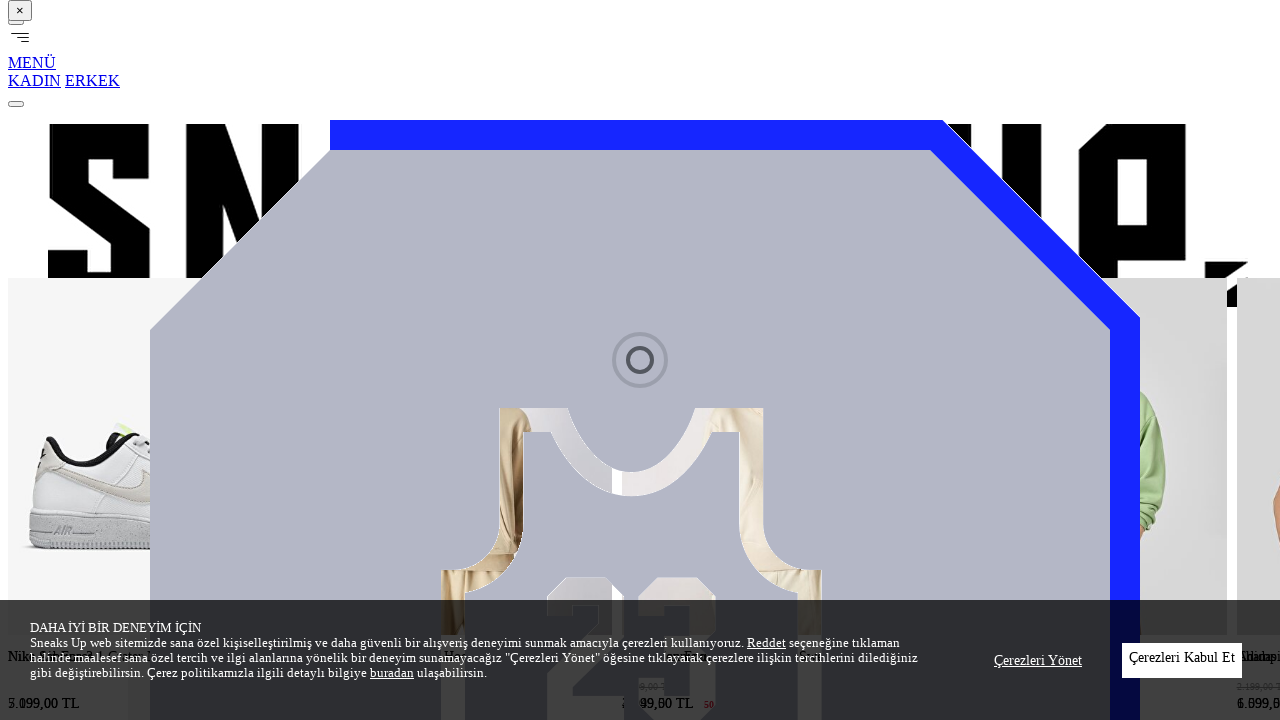

Men's page loaded successfully
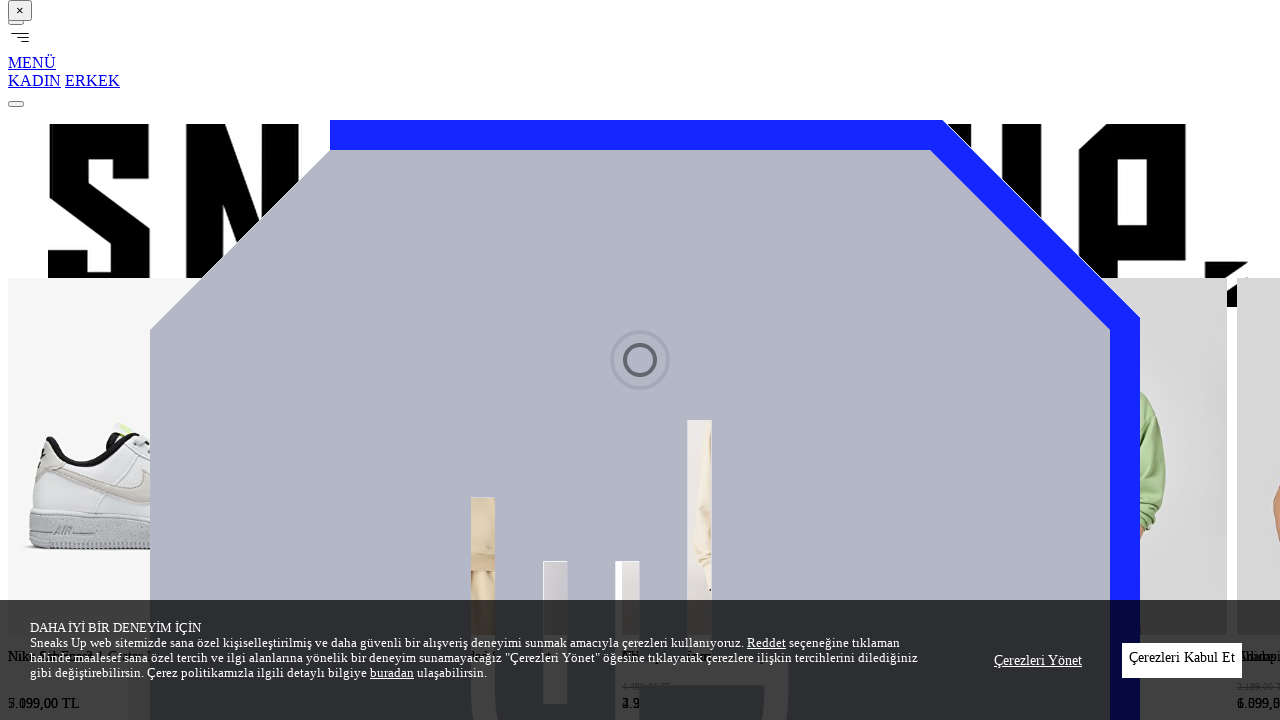

Clicked browser back button to navigate to previous page
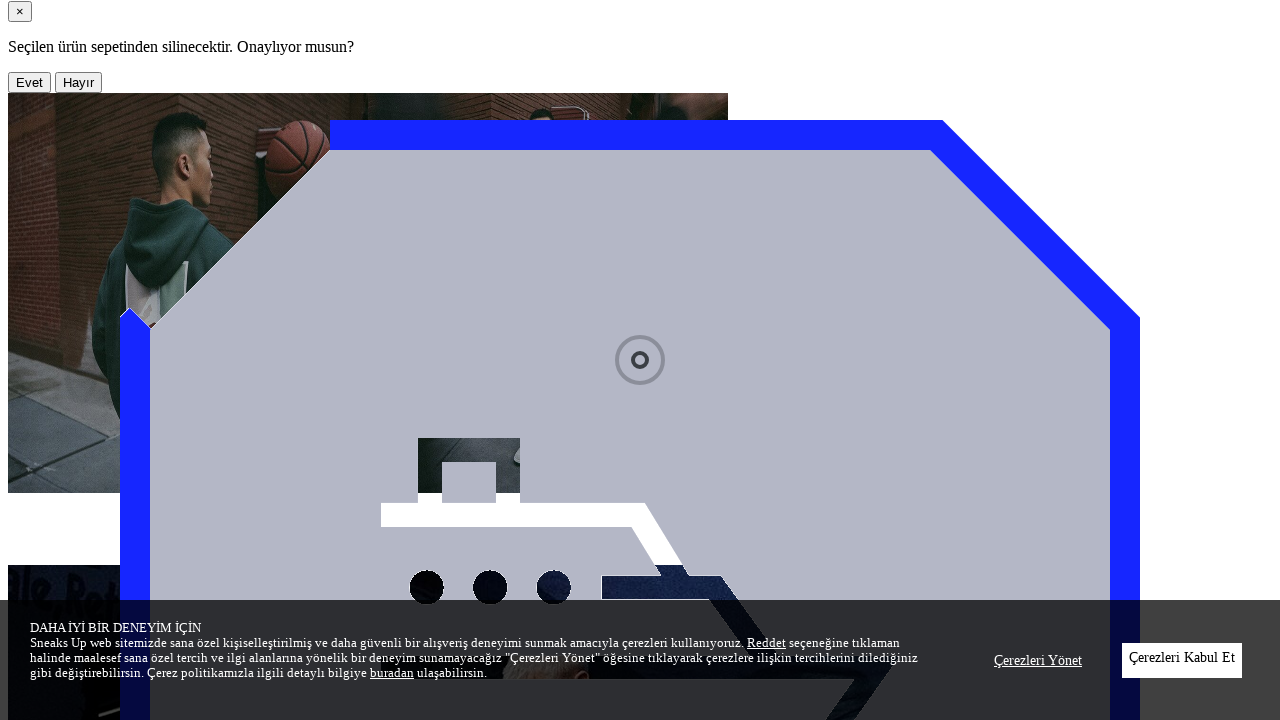

Previous page loaded successfully
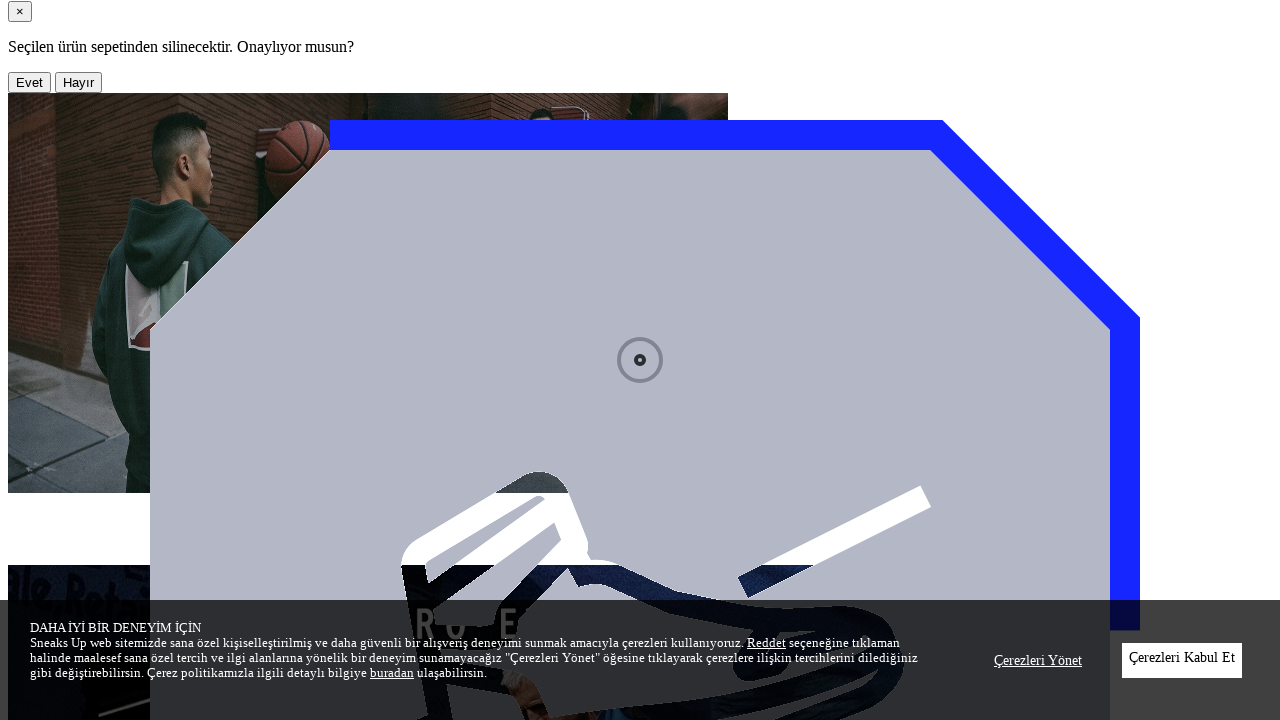

Clicked browser forward button to return to Men's page
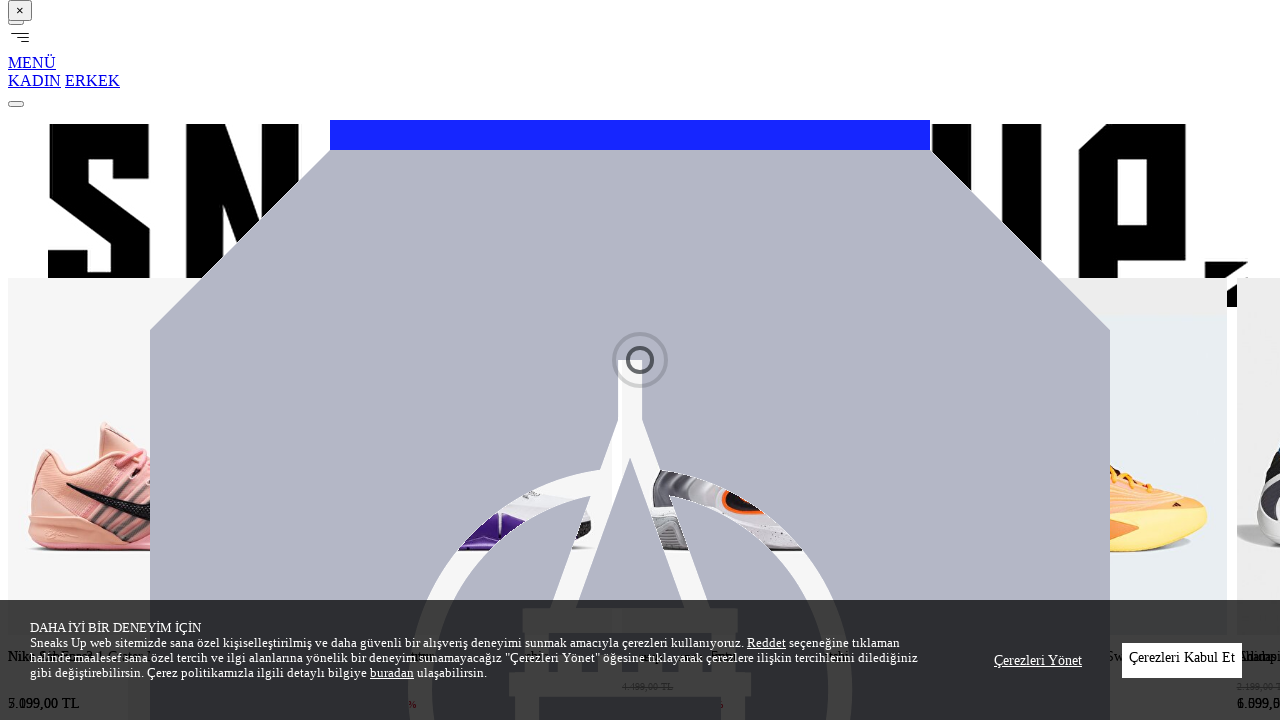

Men's page loaded again after forward navigation
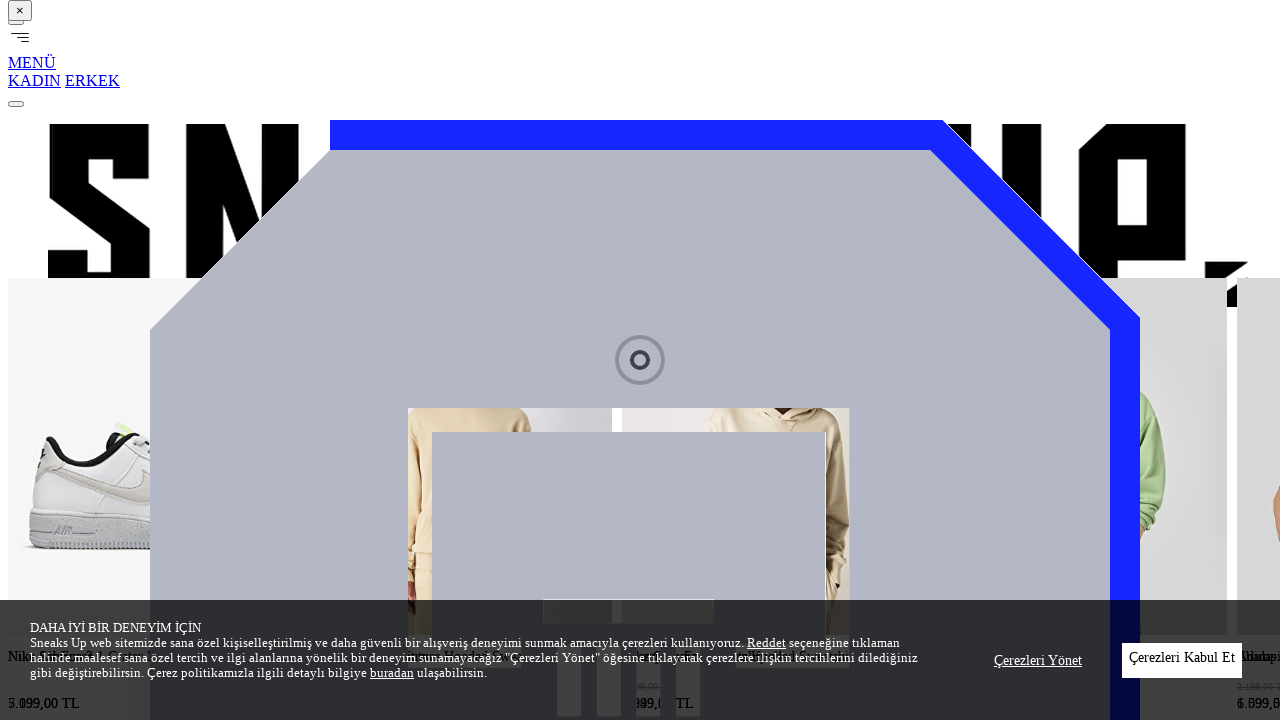

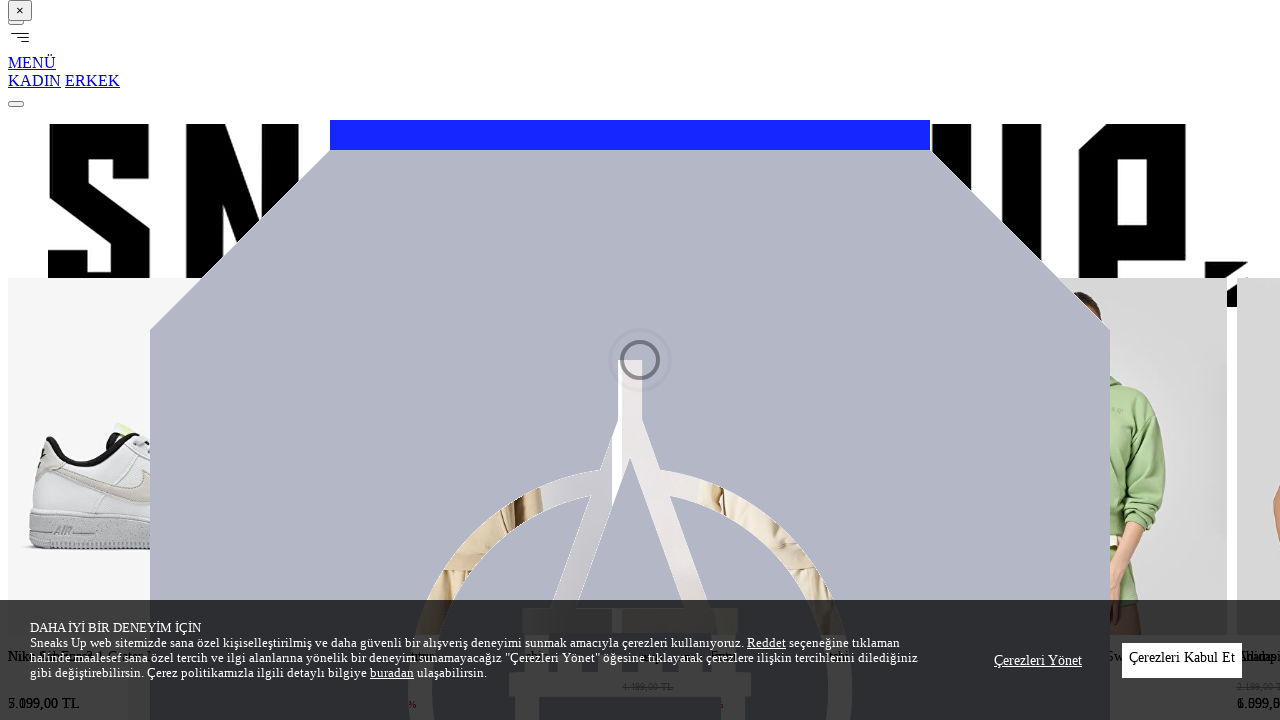